Tests drag and drop functionality on jQuery UI demo page by dragging an element to a droppable area

Starting URL: https://jqueryui.com/droppable/

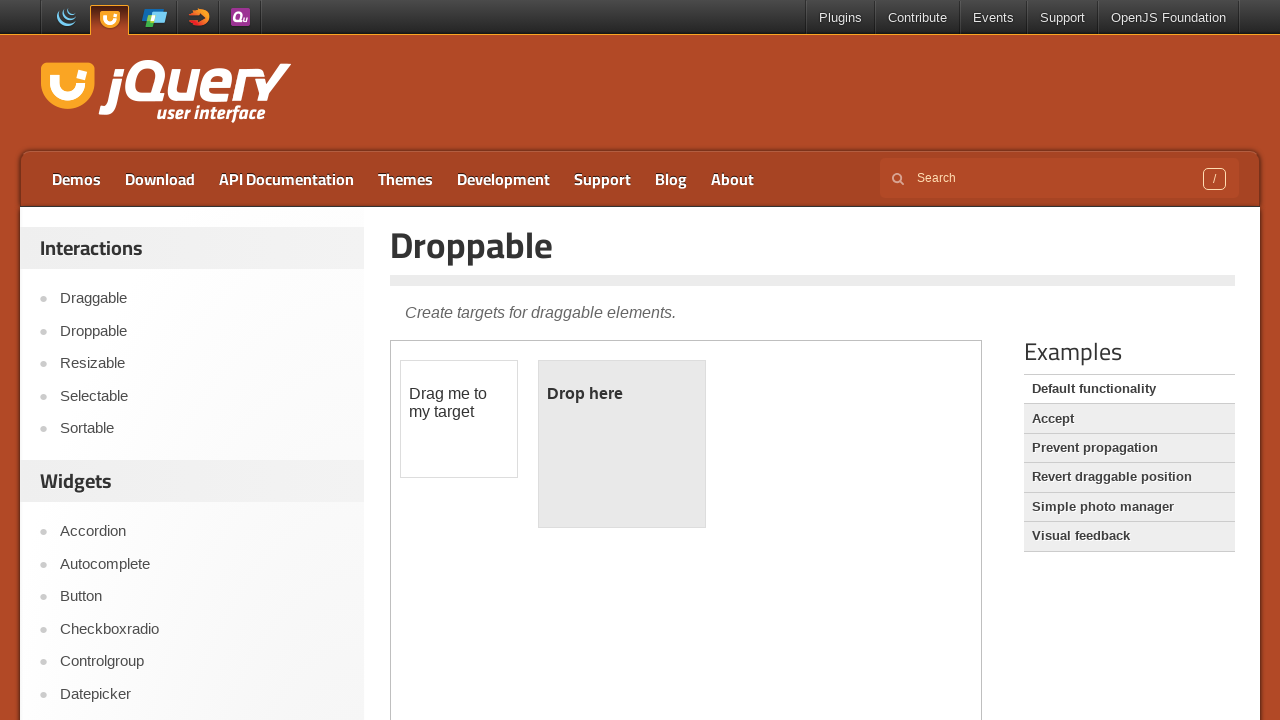

Verified page title is 'Droppable | jQuery UI'
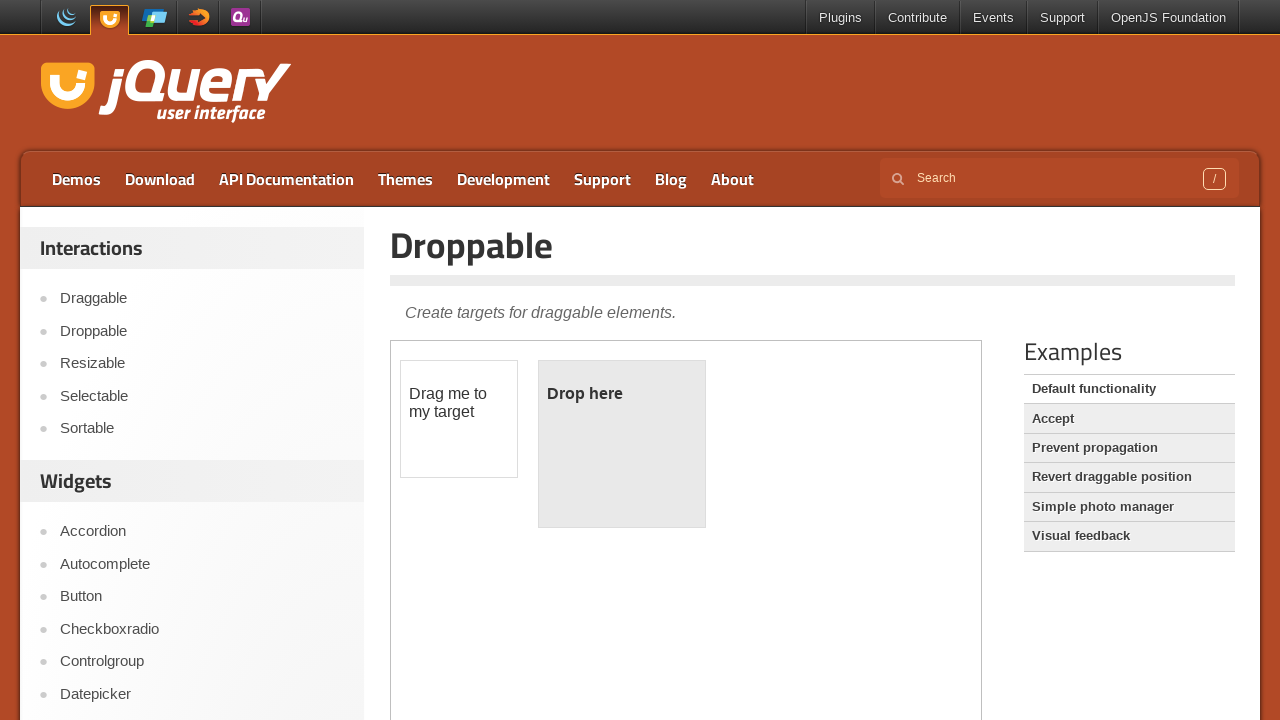

Located iframe containing drag and drop elements
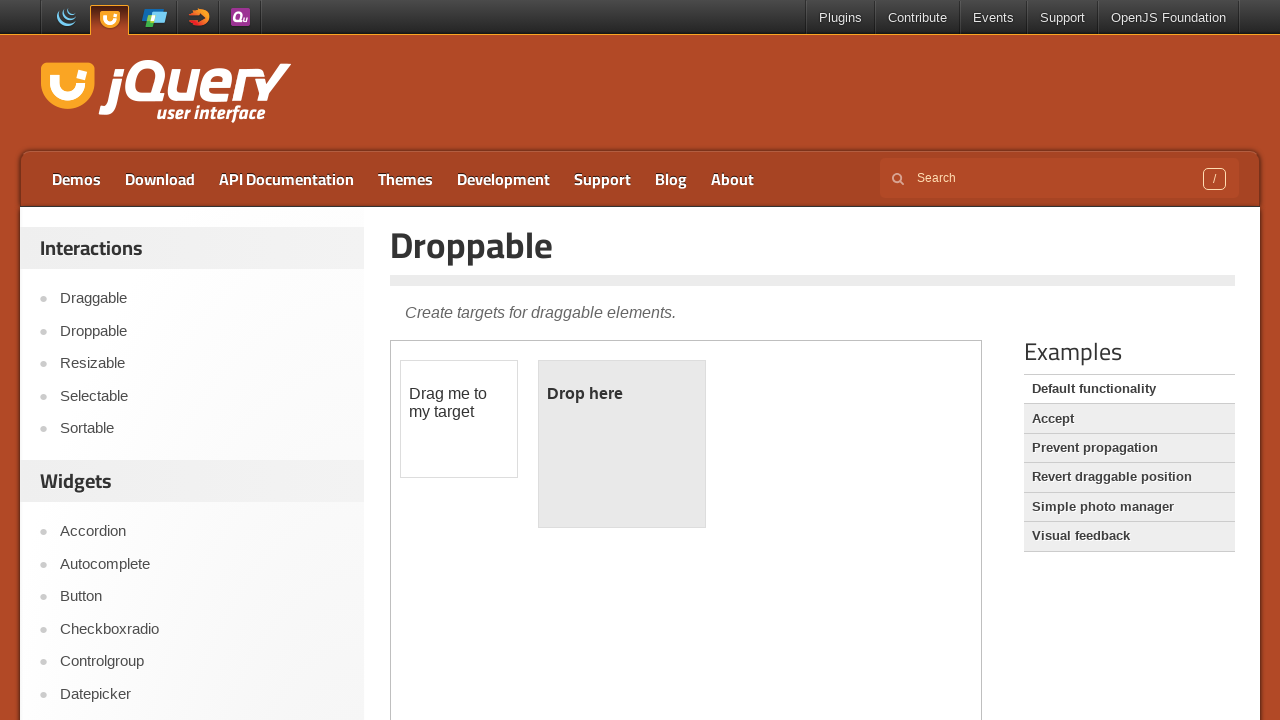

Located draggable element with id 'draggable'
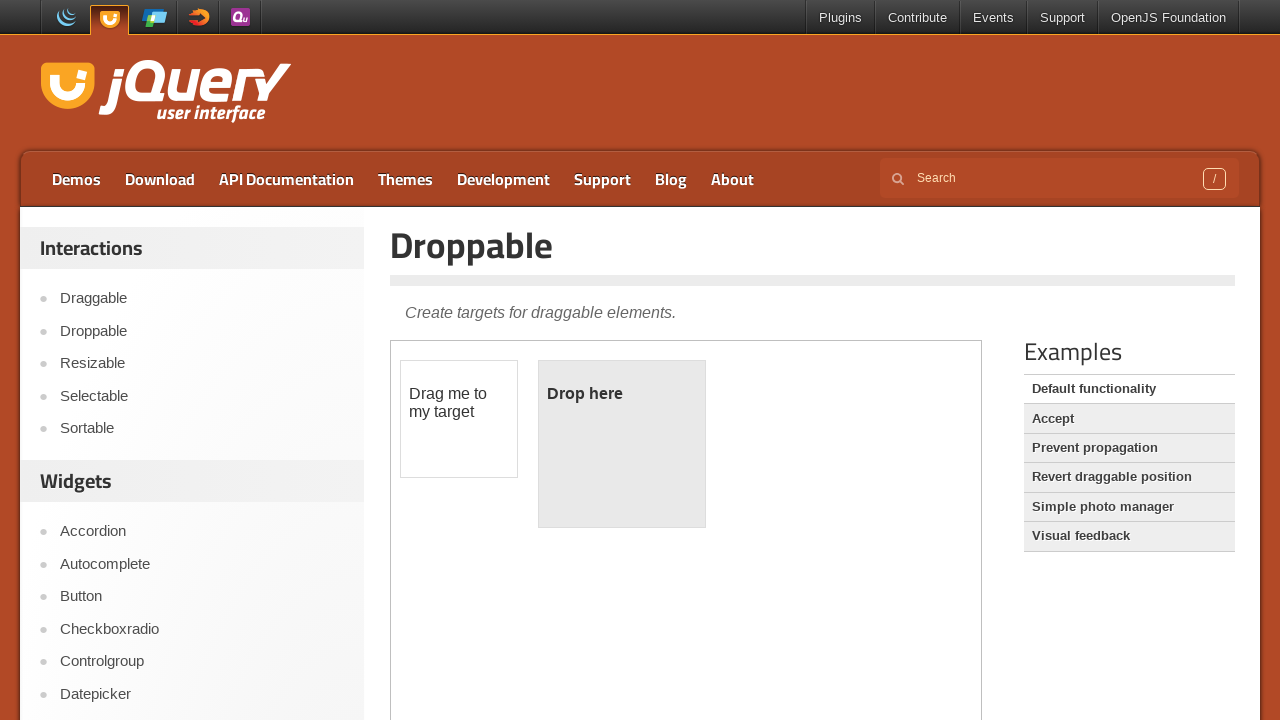

Located droppable element with id 'droppable'
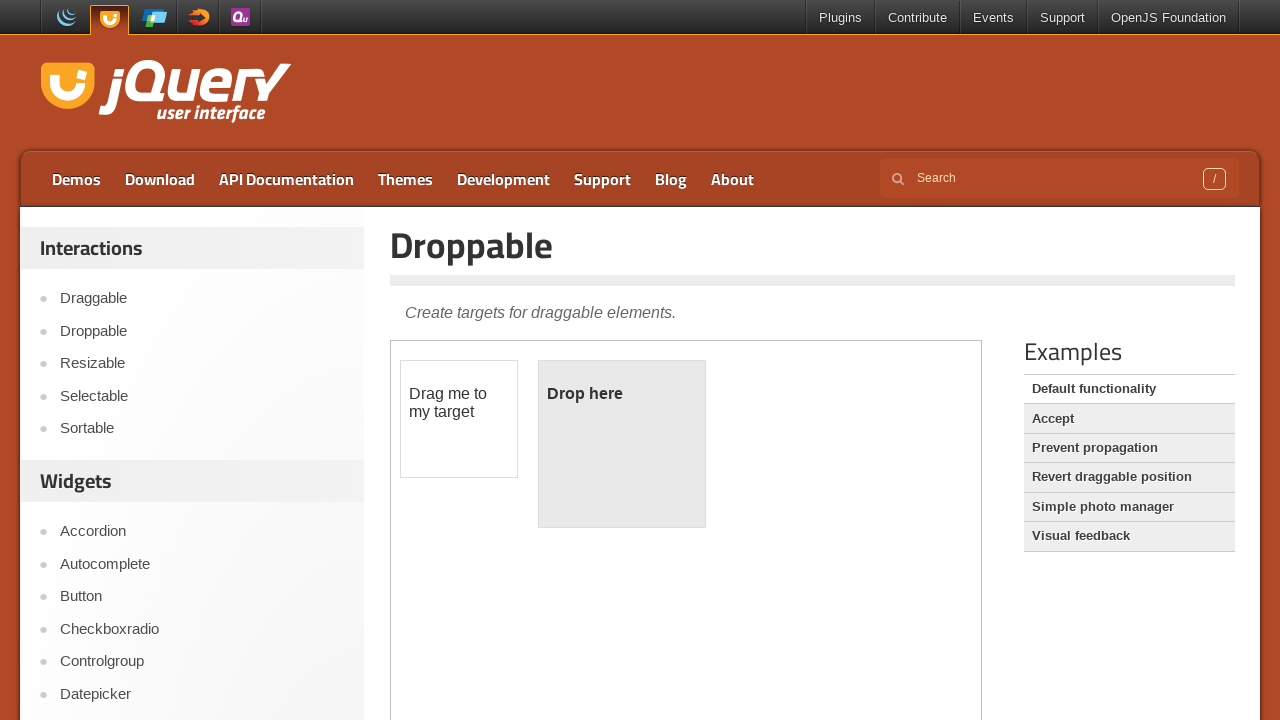

Dragged element to droppable area at (622, 444)
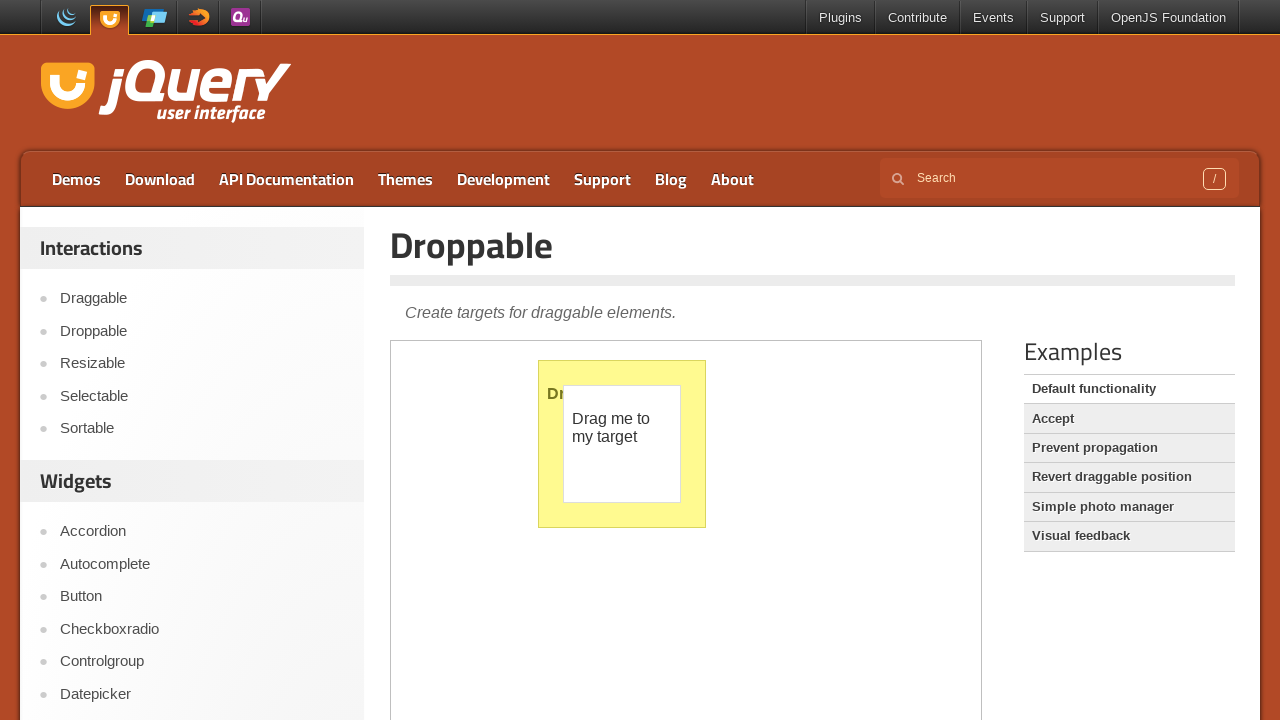

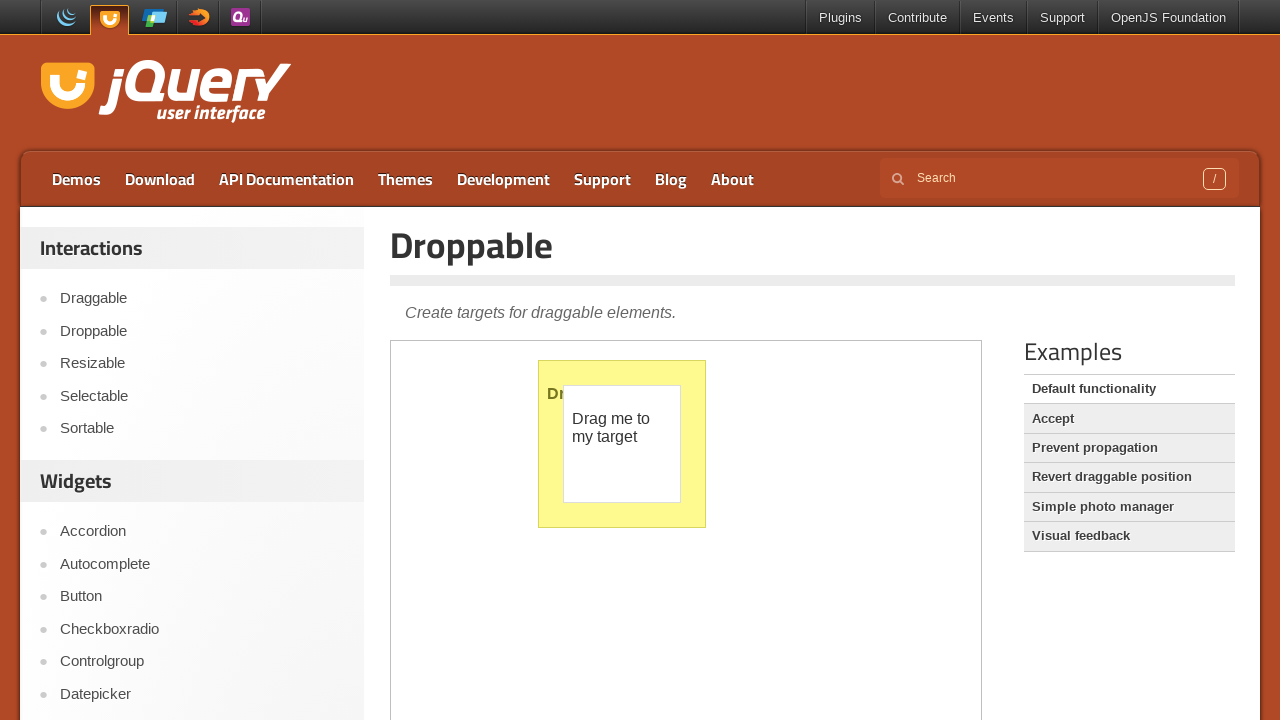